Tests navigation to WebTable page using exact text match in link selector

Starting URL: http://demo.automationtesting.in/Register.html

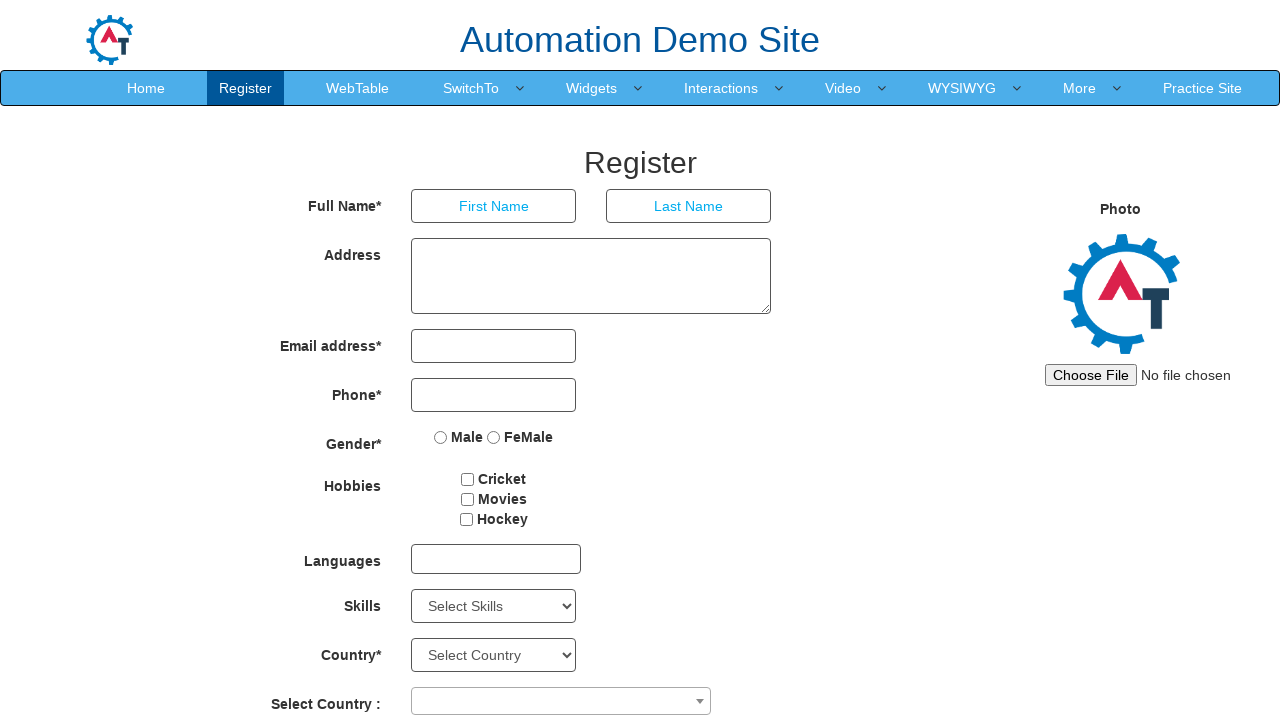

Navigated to Register page at http://demo.automationtesting.in/Register.html
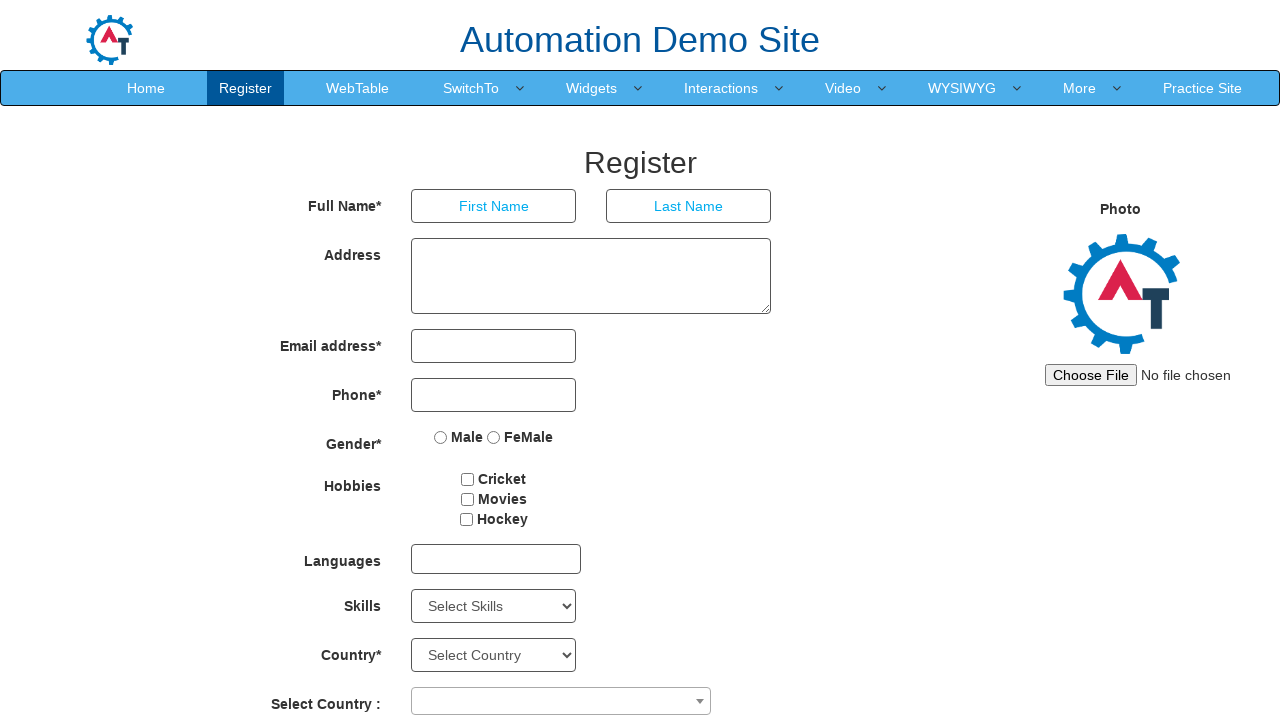

Clicked on WebTable link using exact text match locator at (358, 88) on xpath=//a[text()='WebTable']
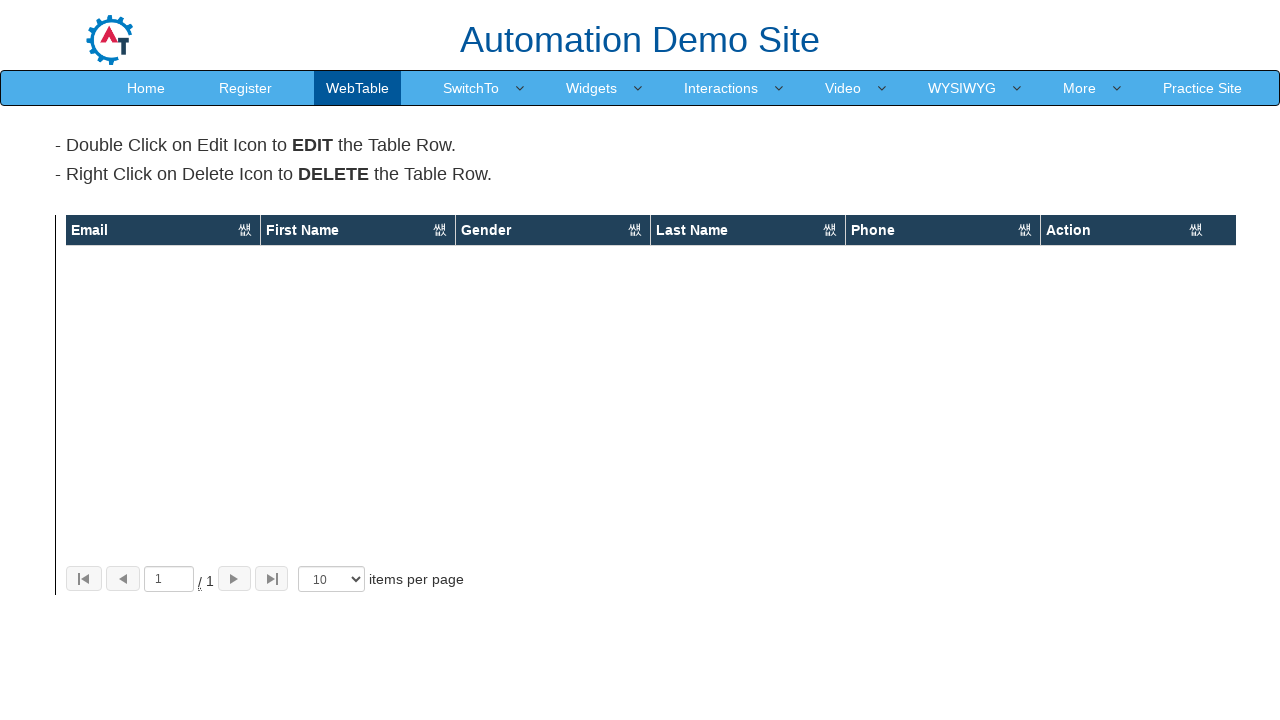

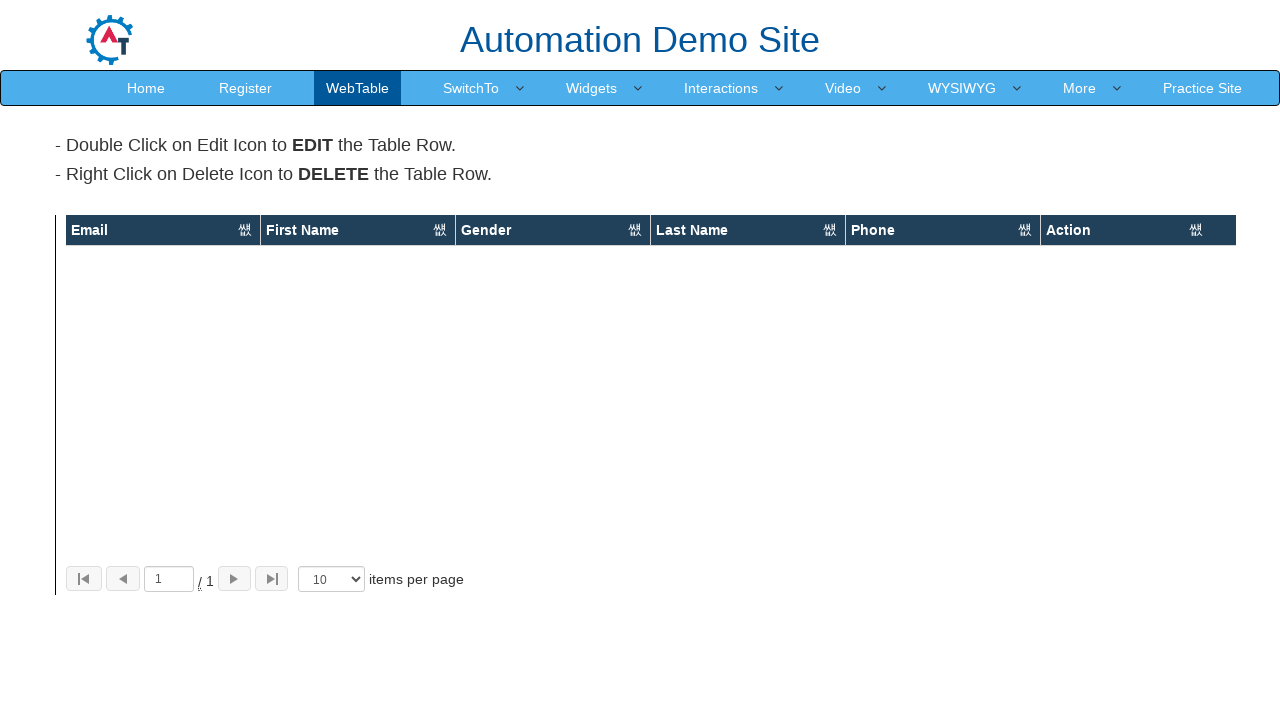